Tests browser window handling by clicking a button to open a new tab, switching to the new tab to verify content, closing it, then switching back to the original window.

Starting URL: https://demoqa.com/browser-windows

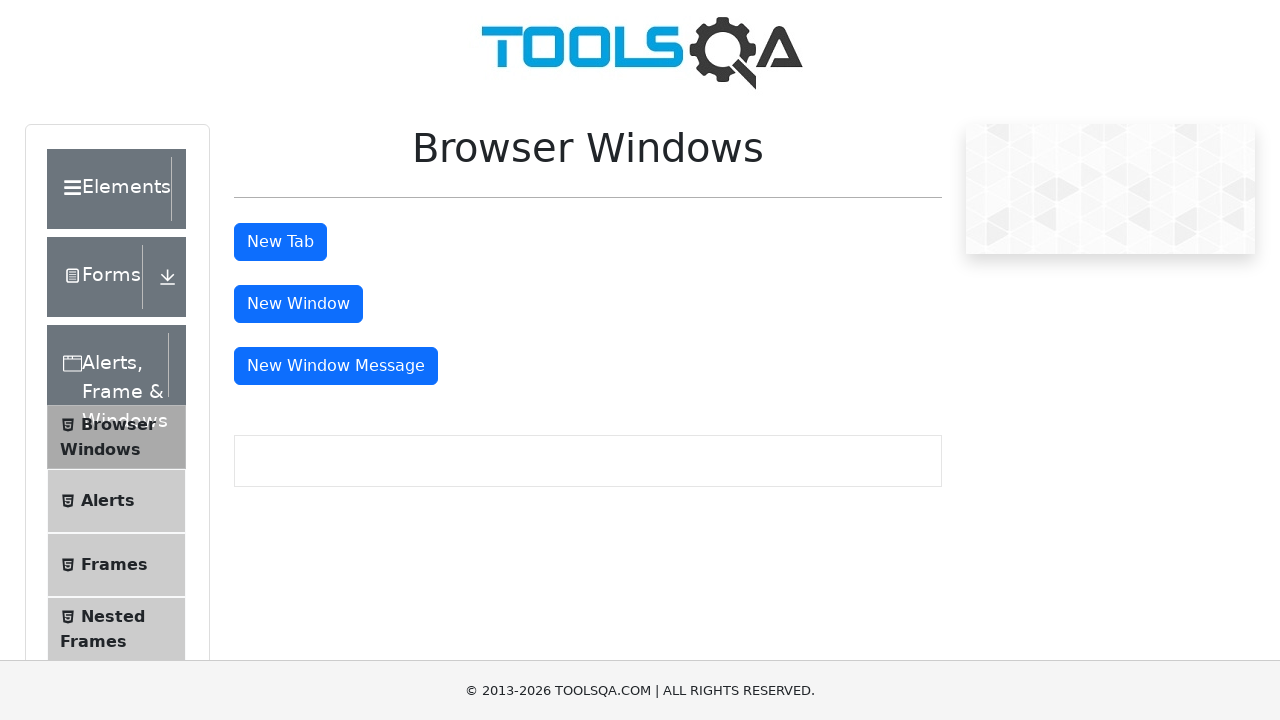

Pressed PageDown to scroll and make button visible
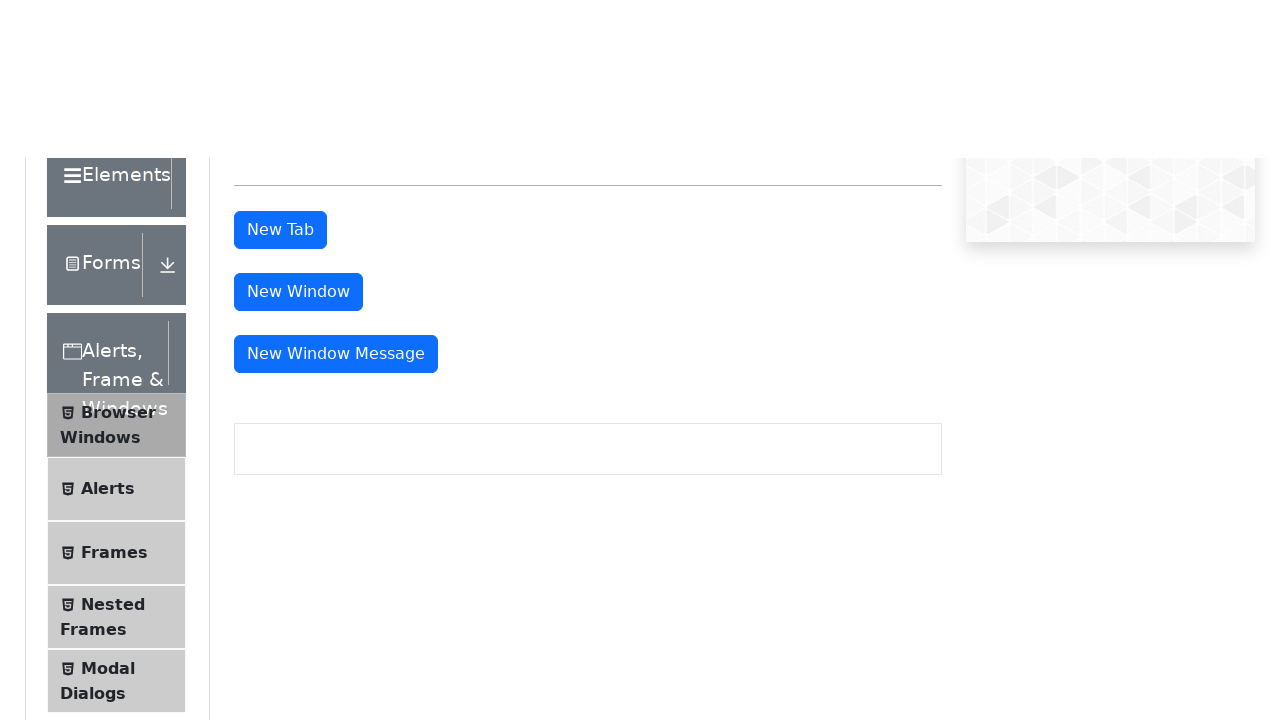

Clicked 'New Tab' button to open a new tab at (280, 242) on #tabButton
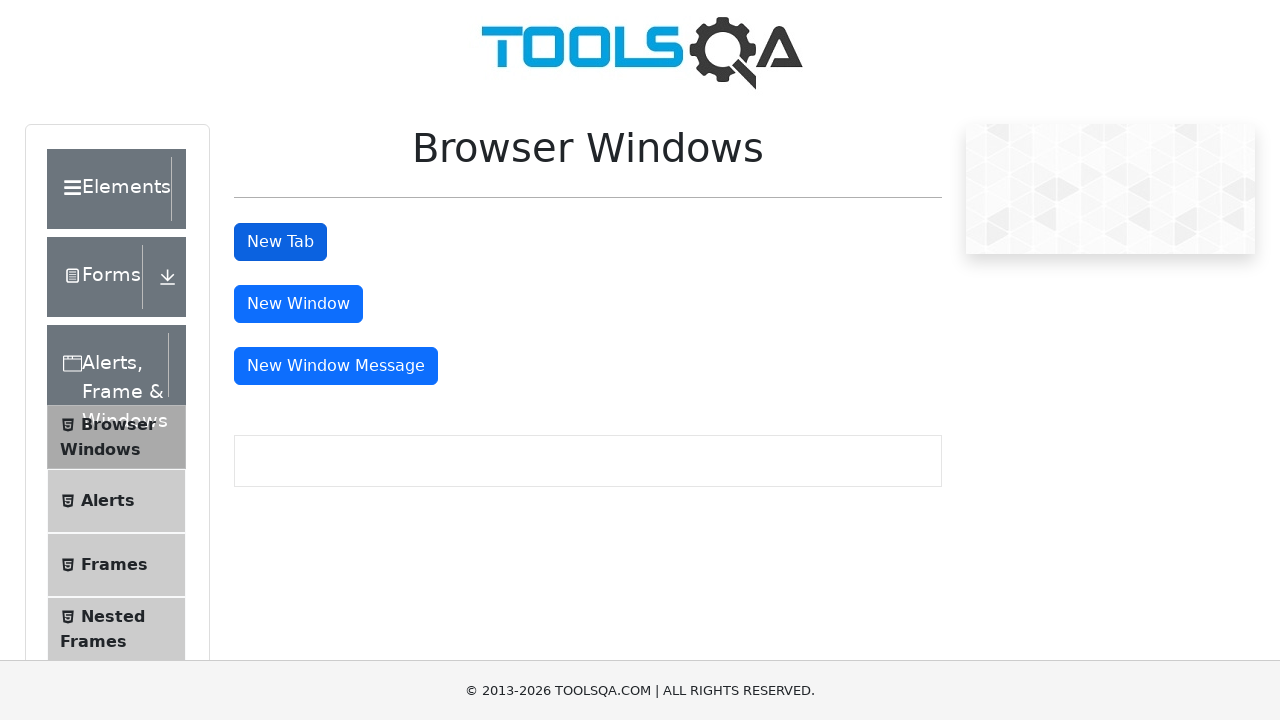

Waited for new tab to fully open
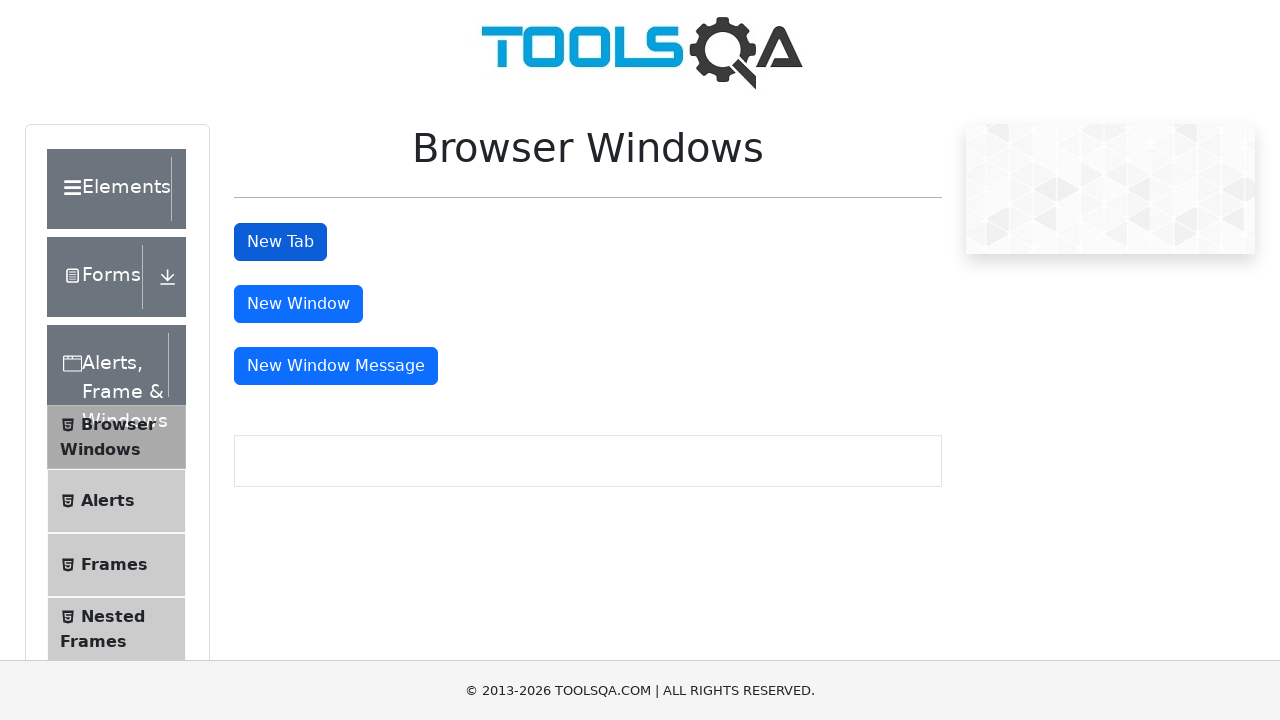

Retrieved all open pages from context
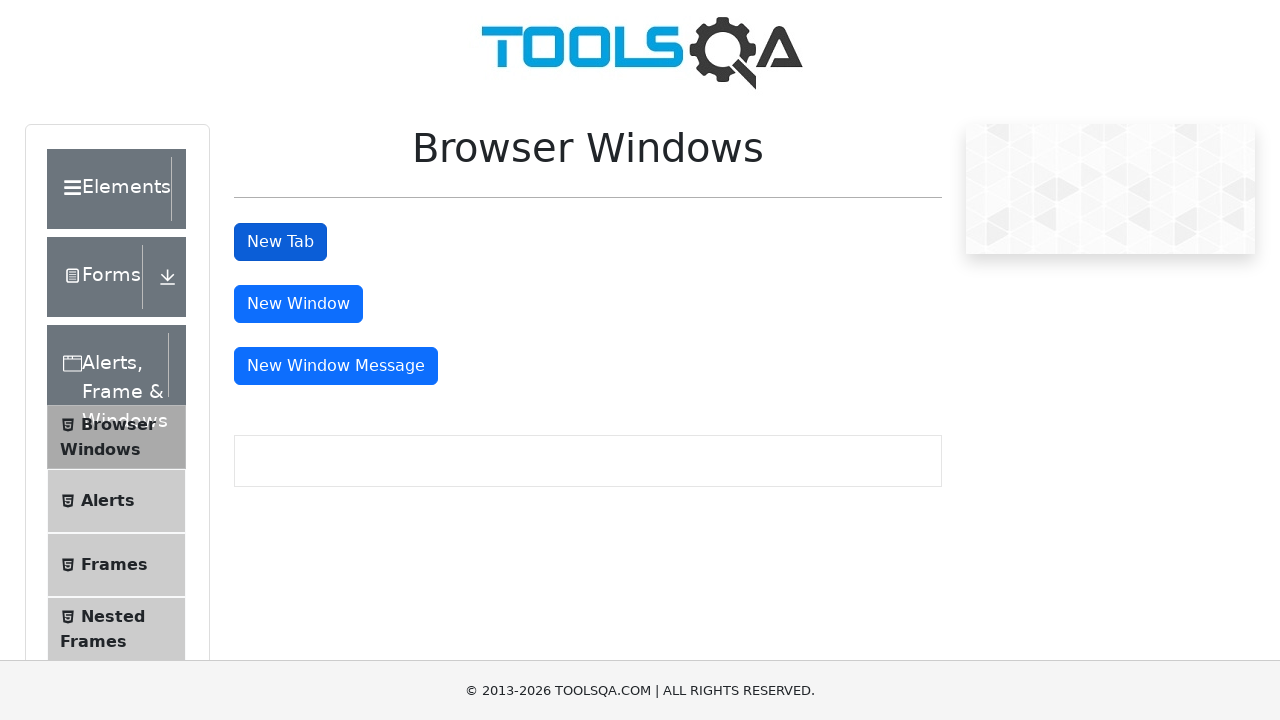

Switched to the new tab (second page)
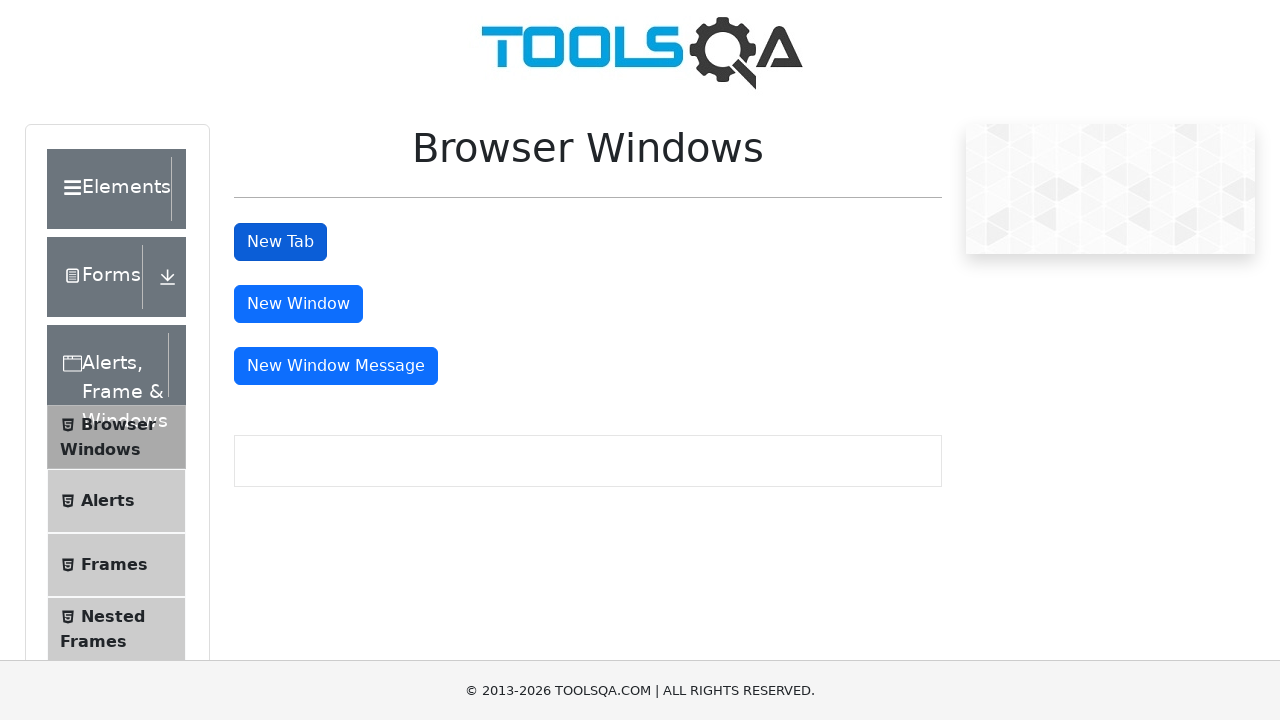

Waited for sample heading element to load on new tab
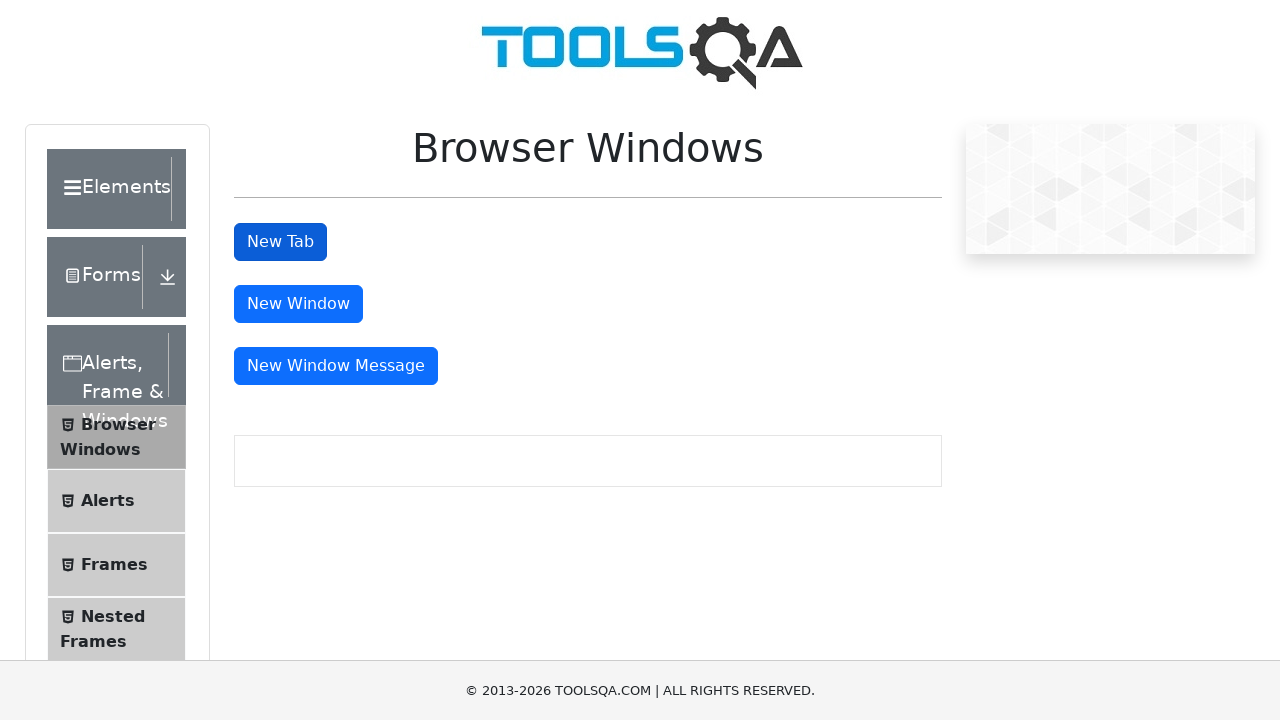

Retrieved heading text from new tab: 'This is a sample page'
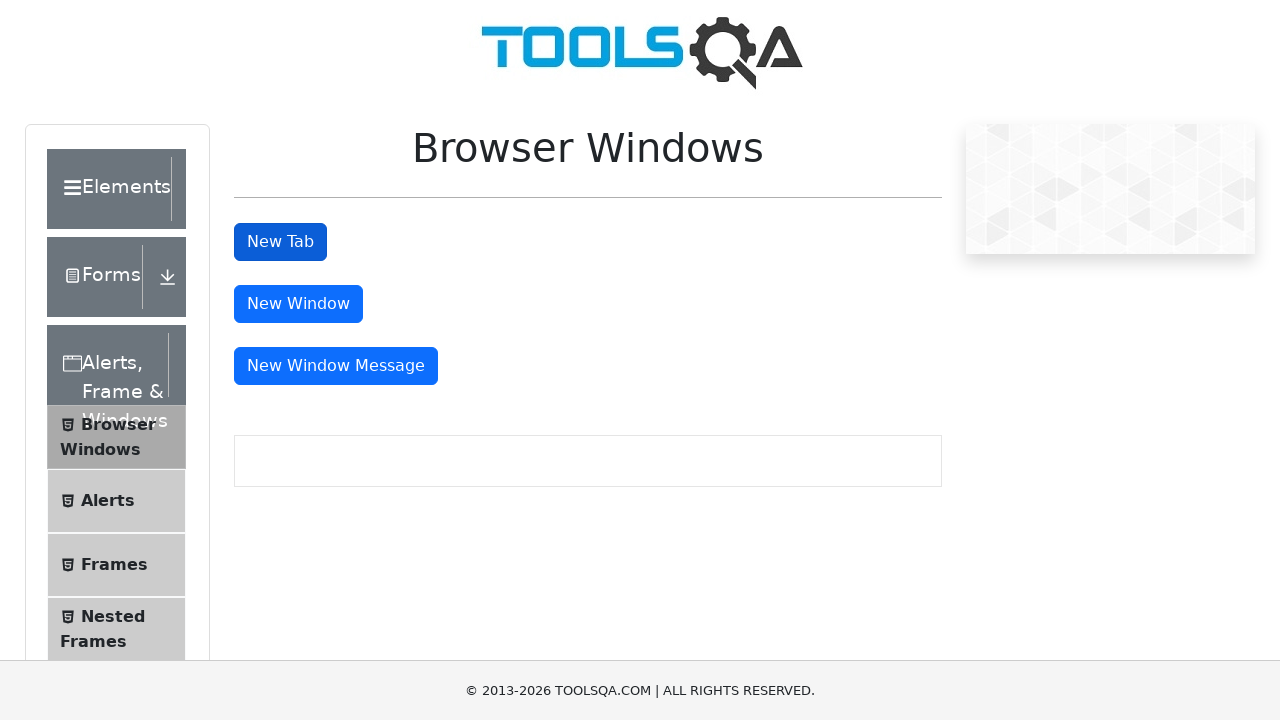

Closed the new tab
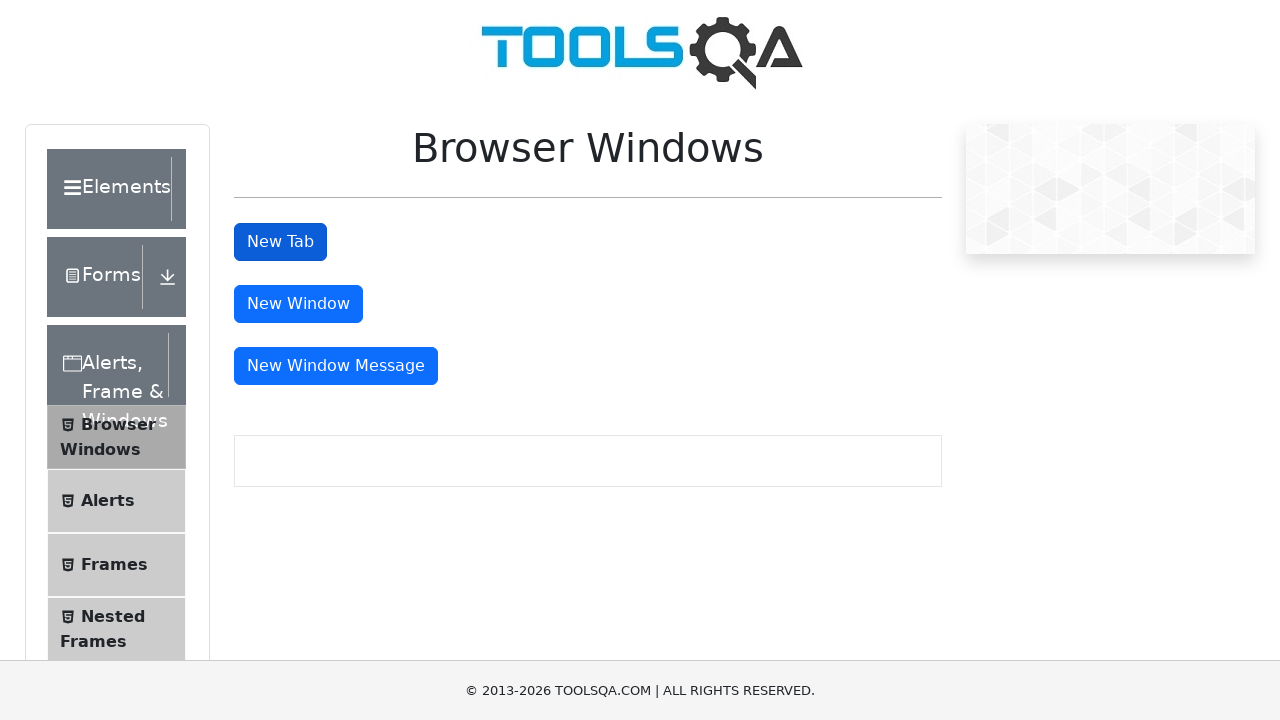

Retrieved original page title: 'demosite'
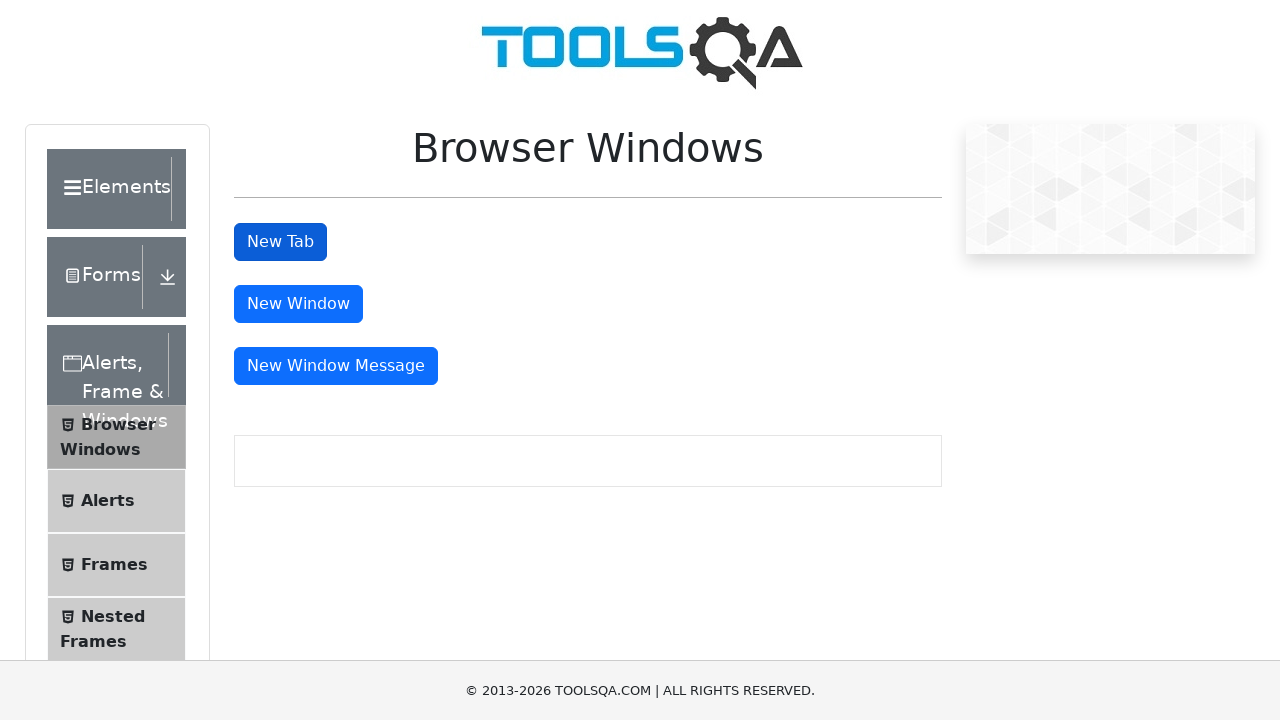

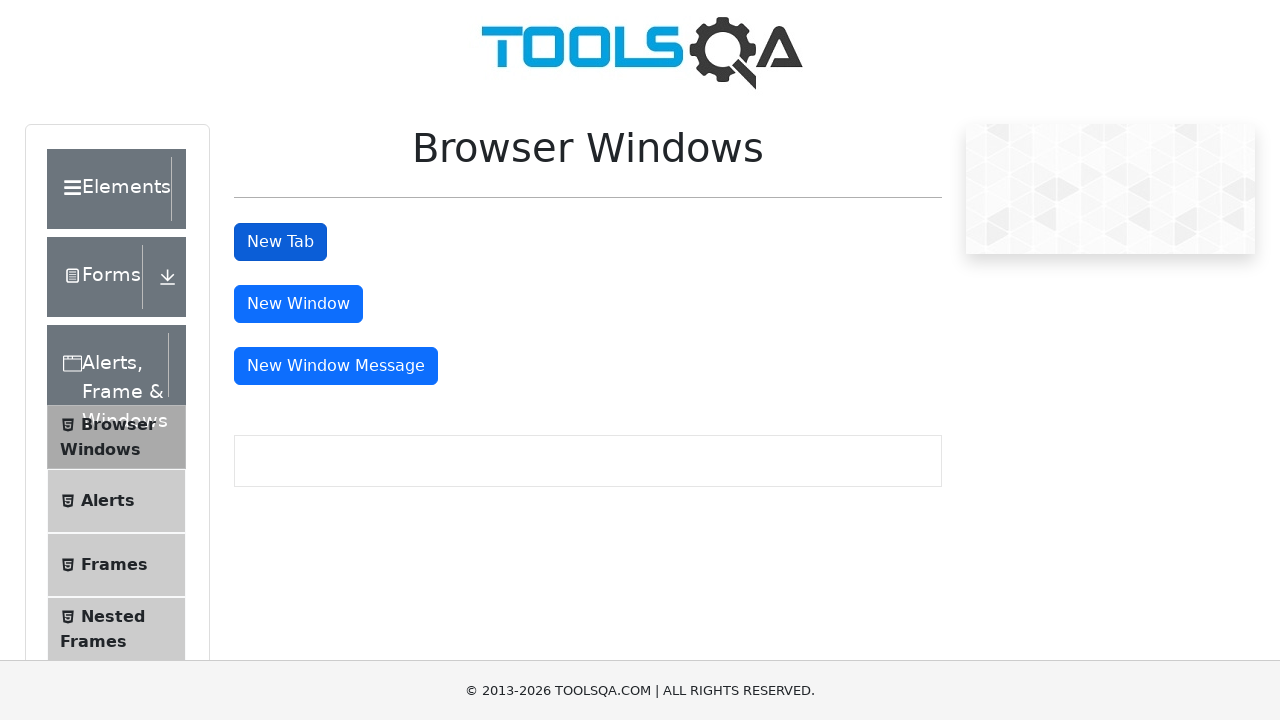